Tests opening a new browser window by navigating to a page, opening a new window, navigating to a second URL in that window, and verifying two window handles exist.

Starting URL: https://the-internet.herokuapp.com/windows

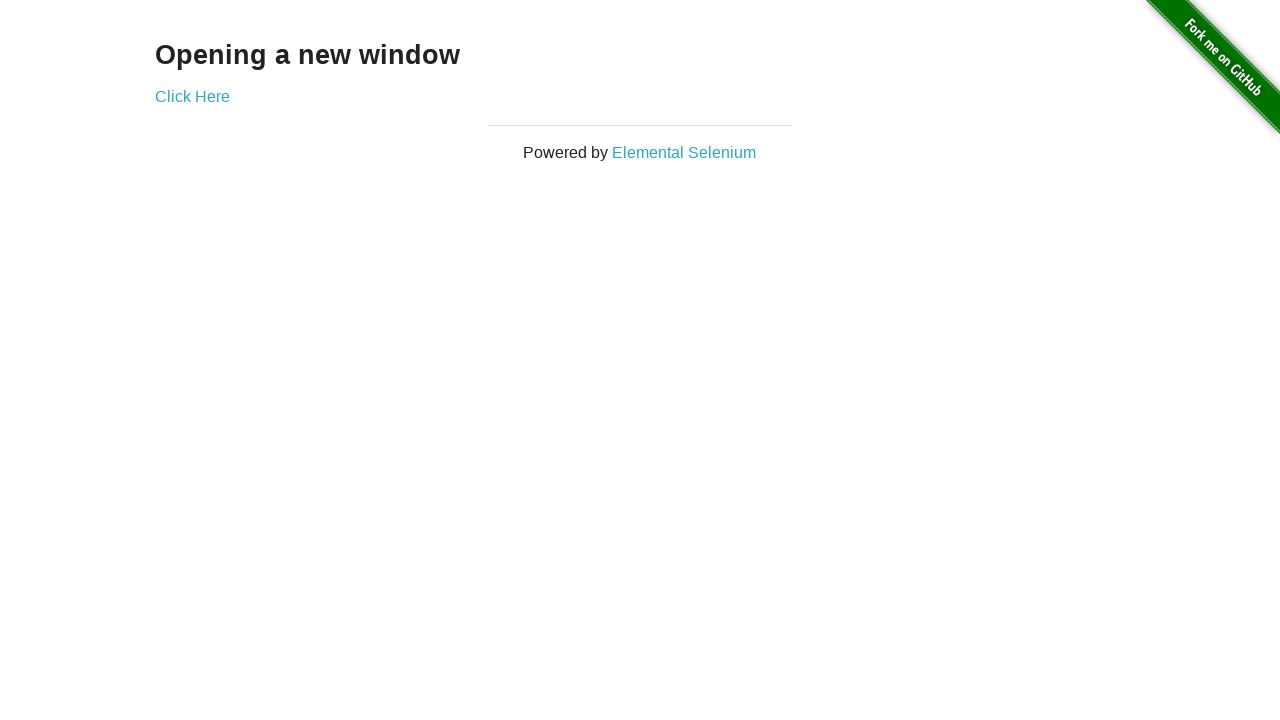

Navigated to the windows page at https://the-internet.herokuapp.com/windows
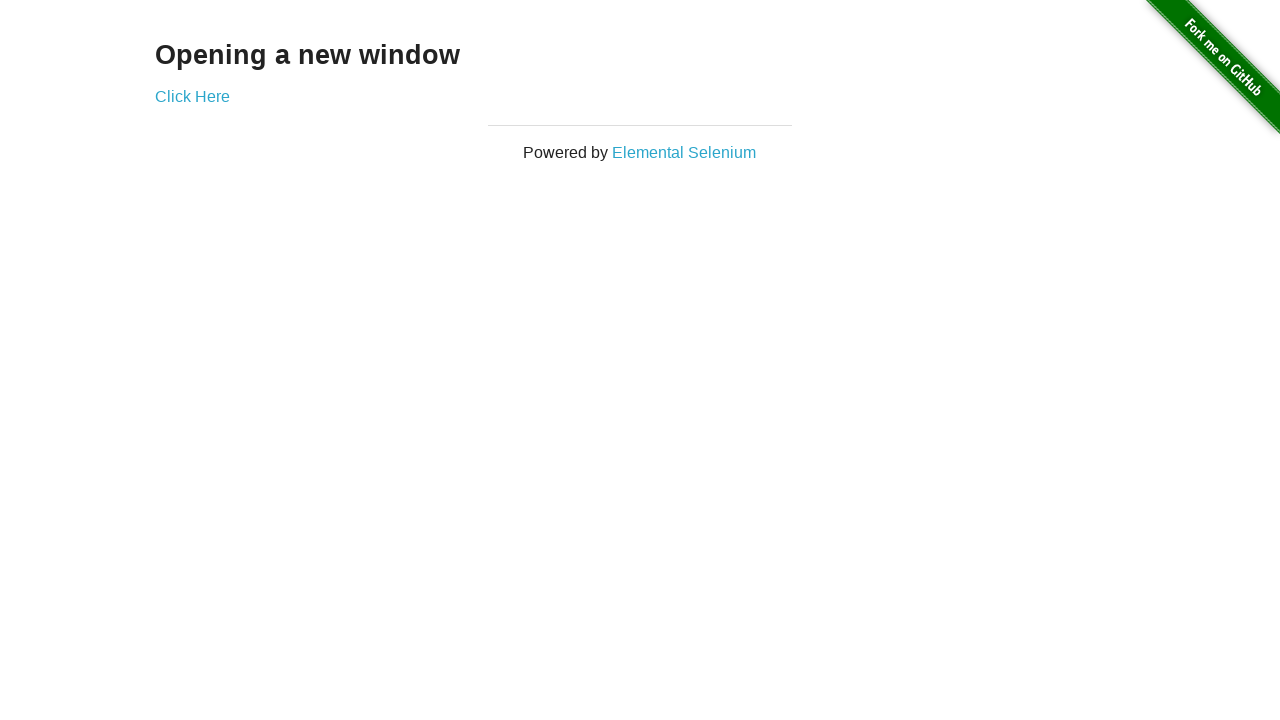

Opened a new browser window
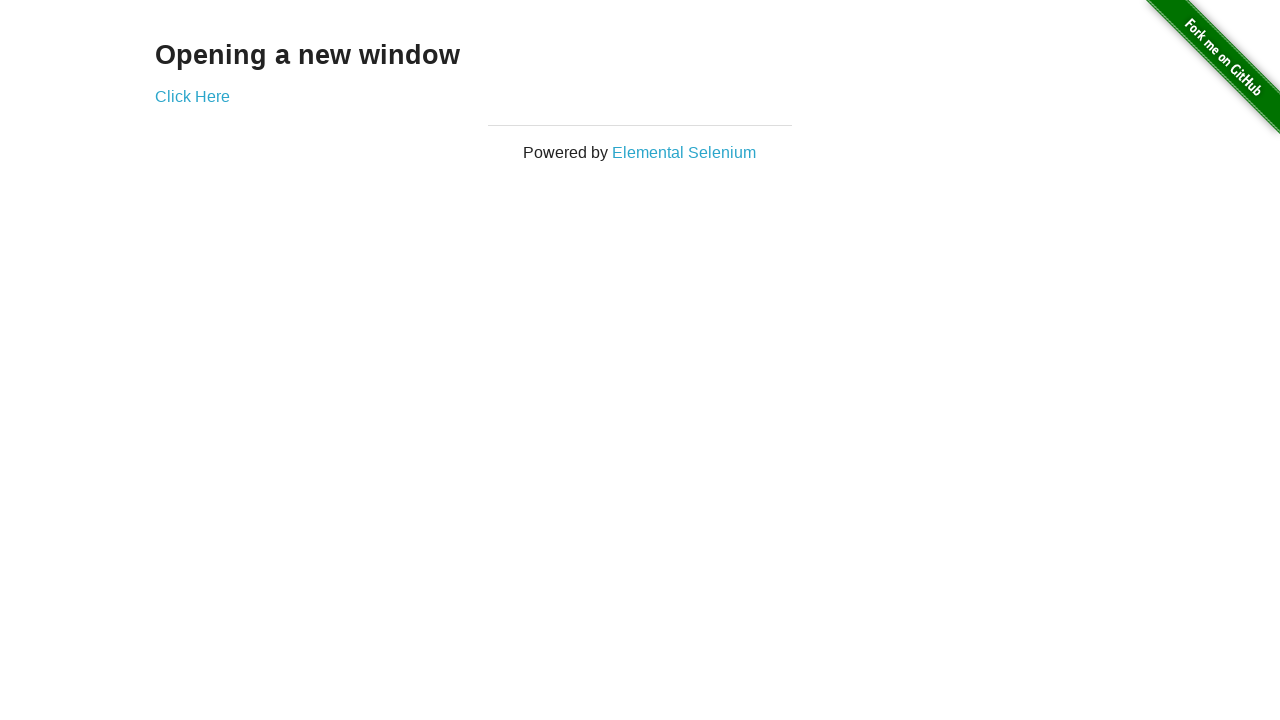

Navigated to typos page in new window at https://the-internet.herokuapp.com/typos
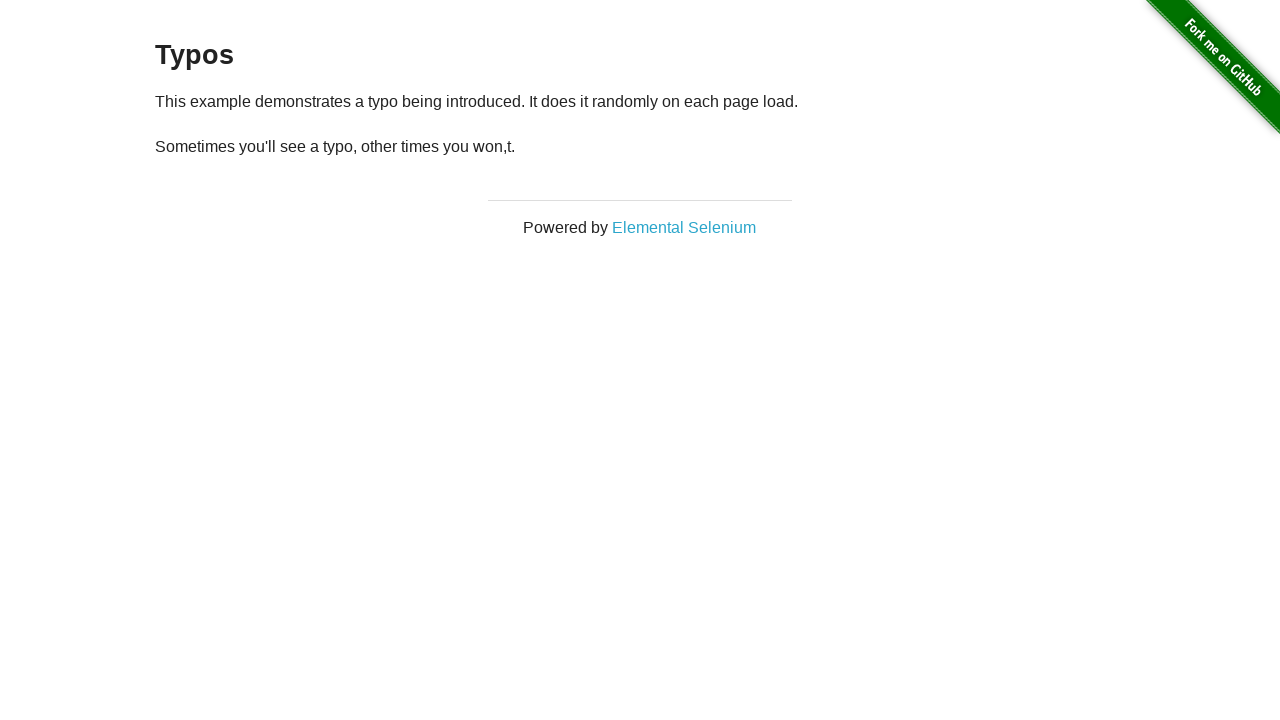

Verified that 2 window handles exist
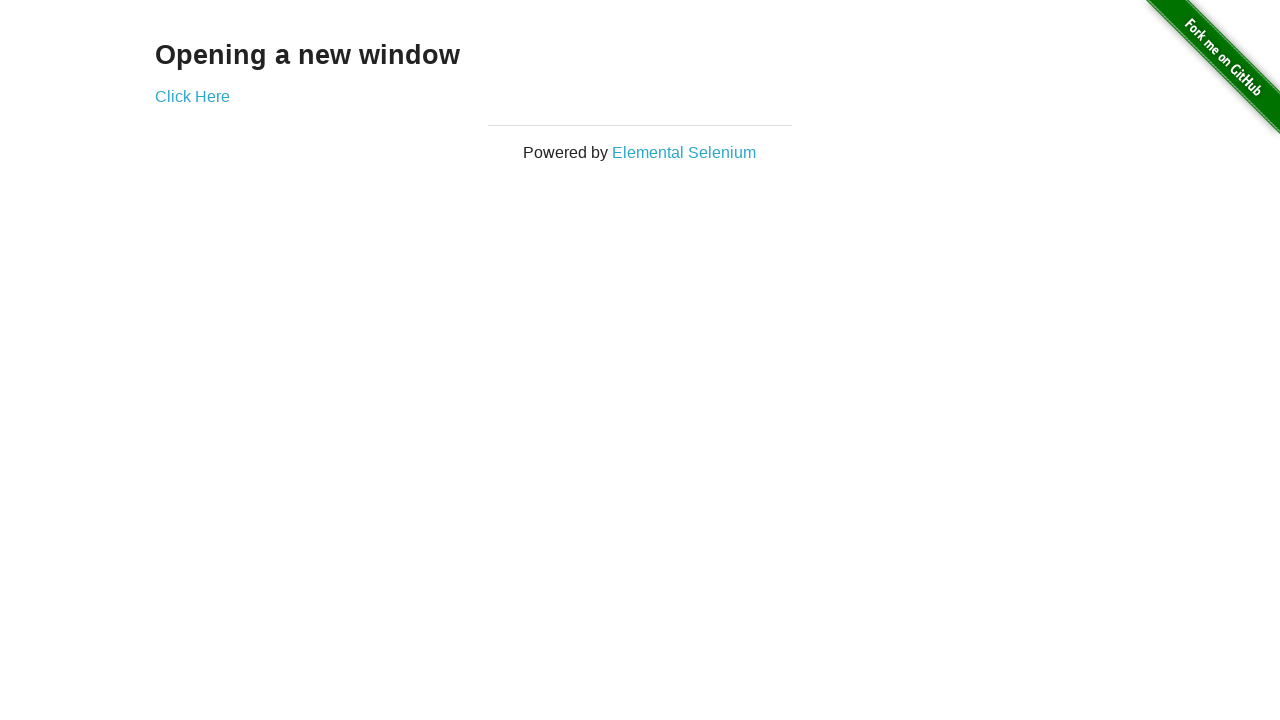

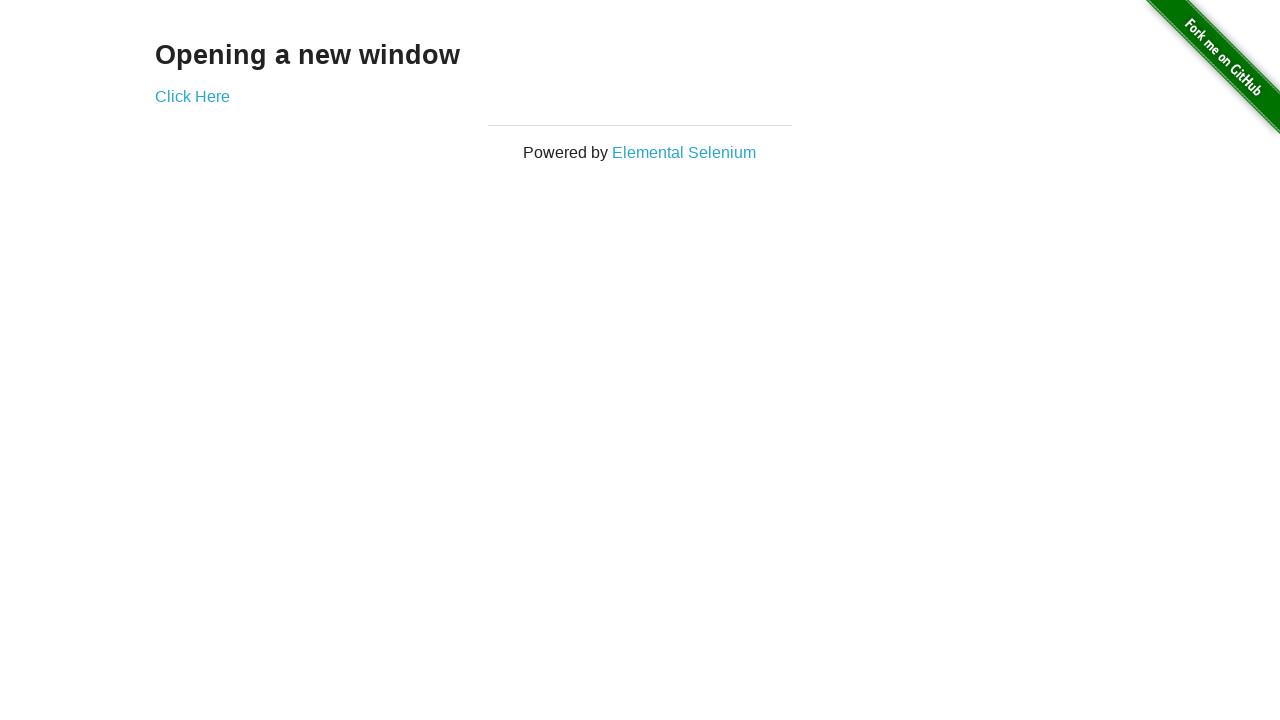